Navigates to a login practice page and verifies it loads successfully

Starting URL: https://rahulshettyacademy.com/loginpagePractise/

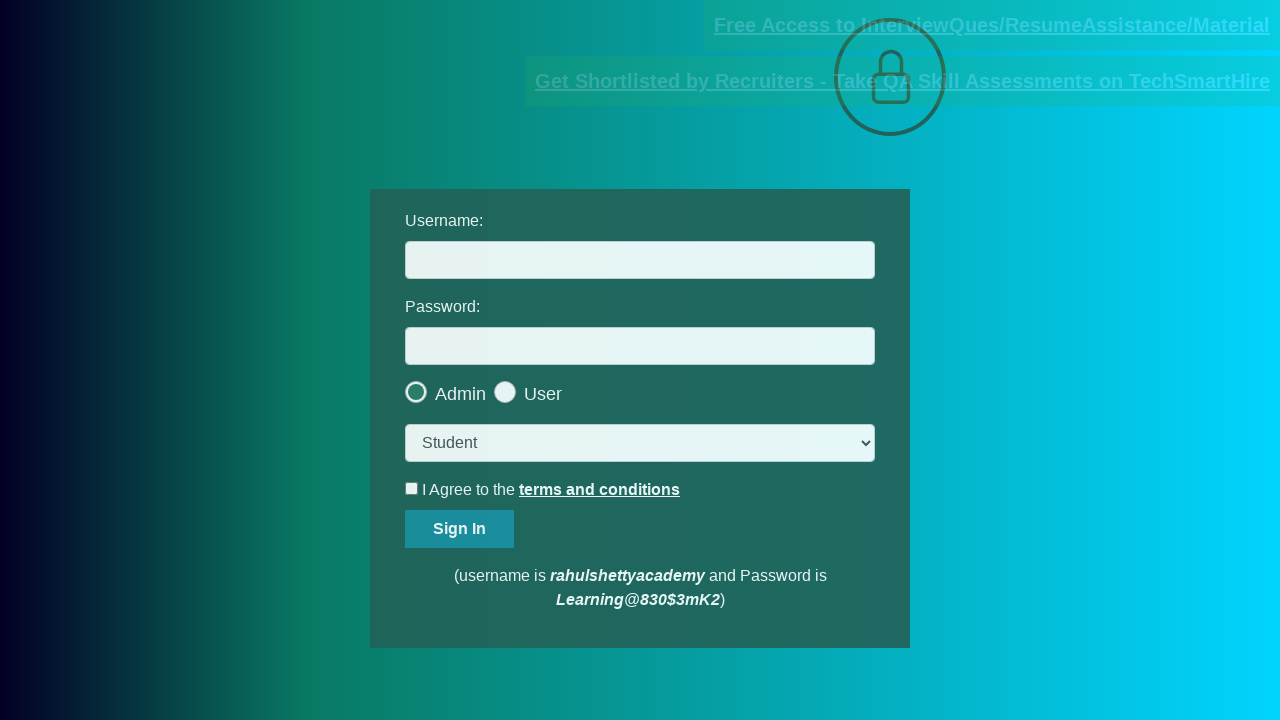

Page loaded successfully - DOM content ready
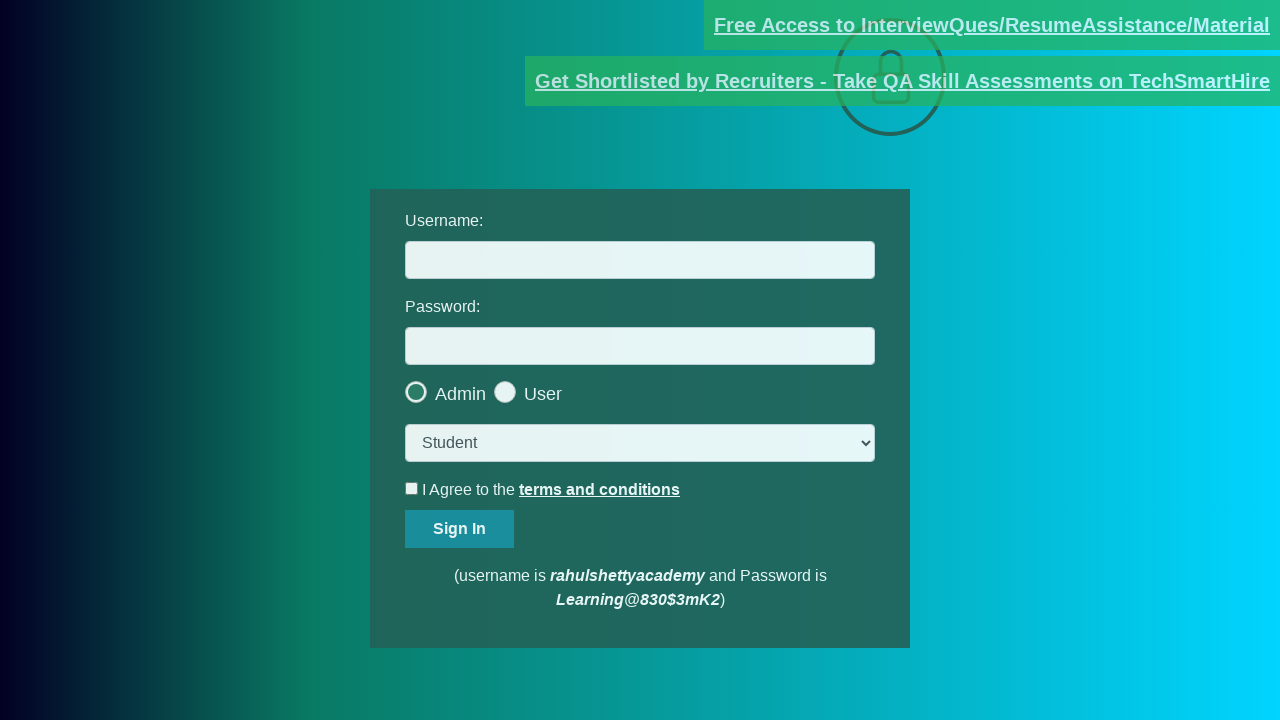

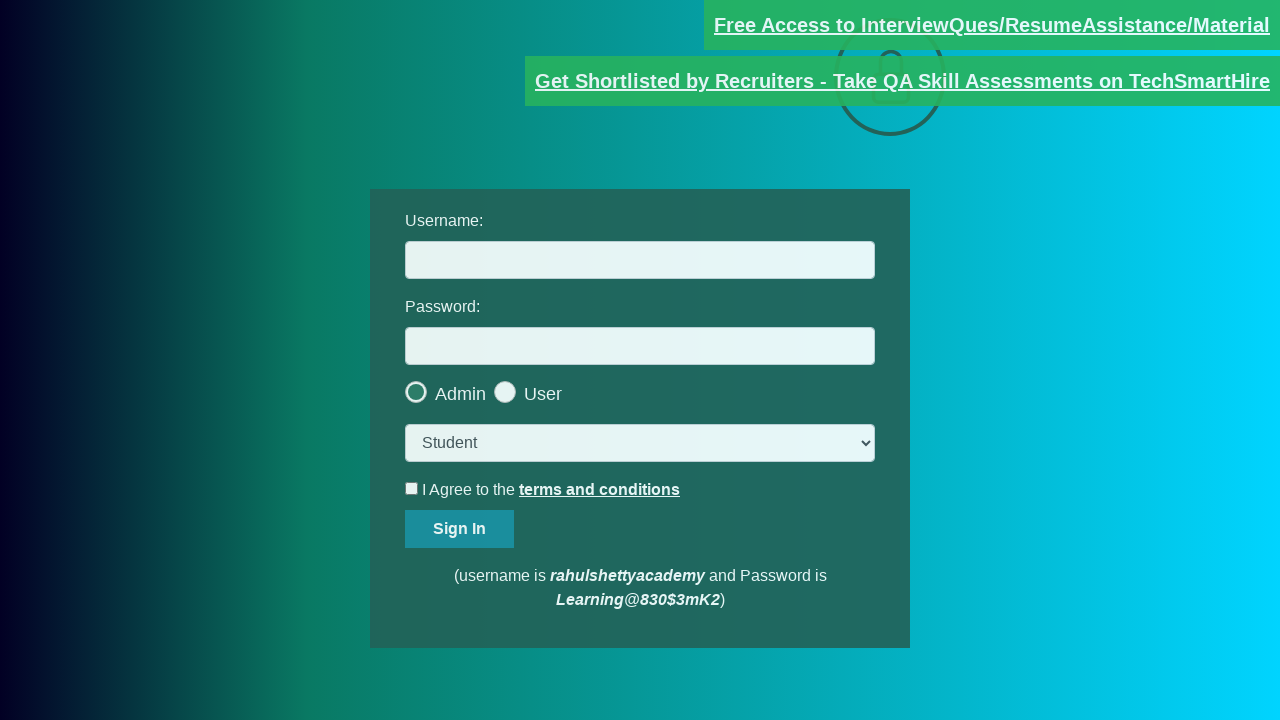